Tests navigation on a dynamic loading practice page by locating links using linkText and partialLinkText locators, then clicking on the Example 4 link

Starting URL: https://practice.cydeo.com/dynamic_loading

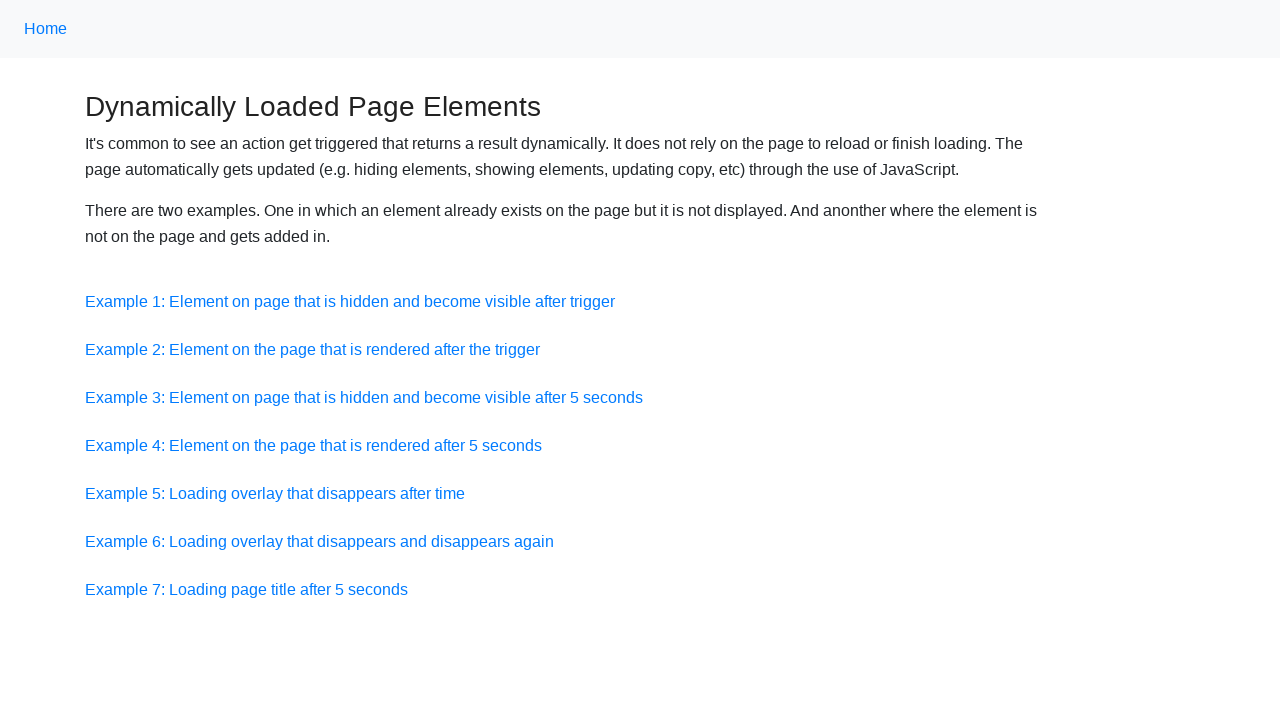

Navigated to dynamic loading practice page
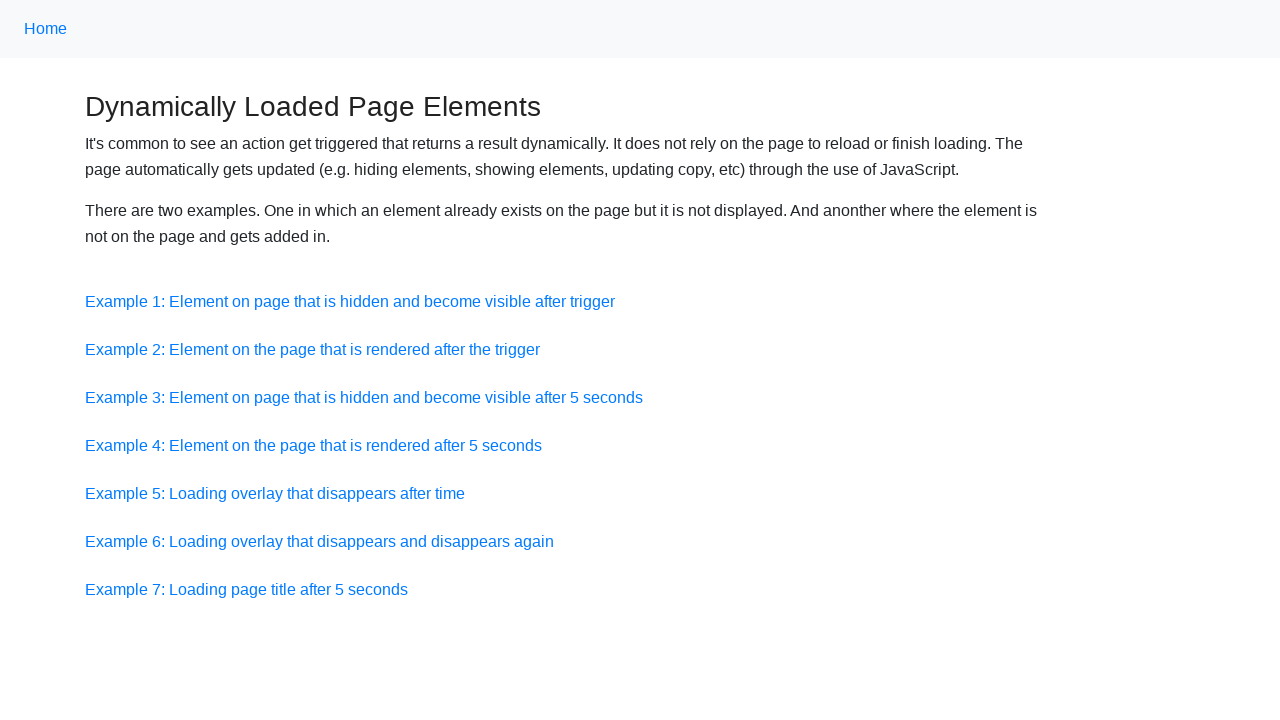

Clicked Example 4 link using partial link text locator at (314, 445) on a:has-text('Example 4')
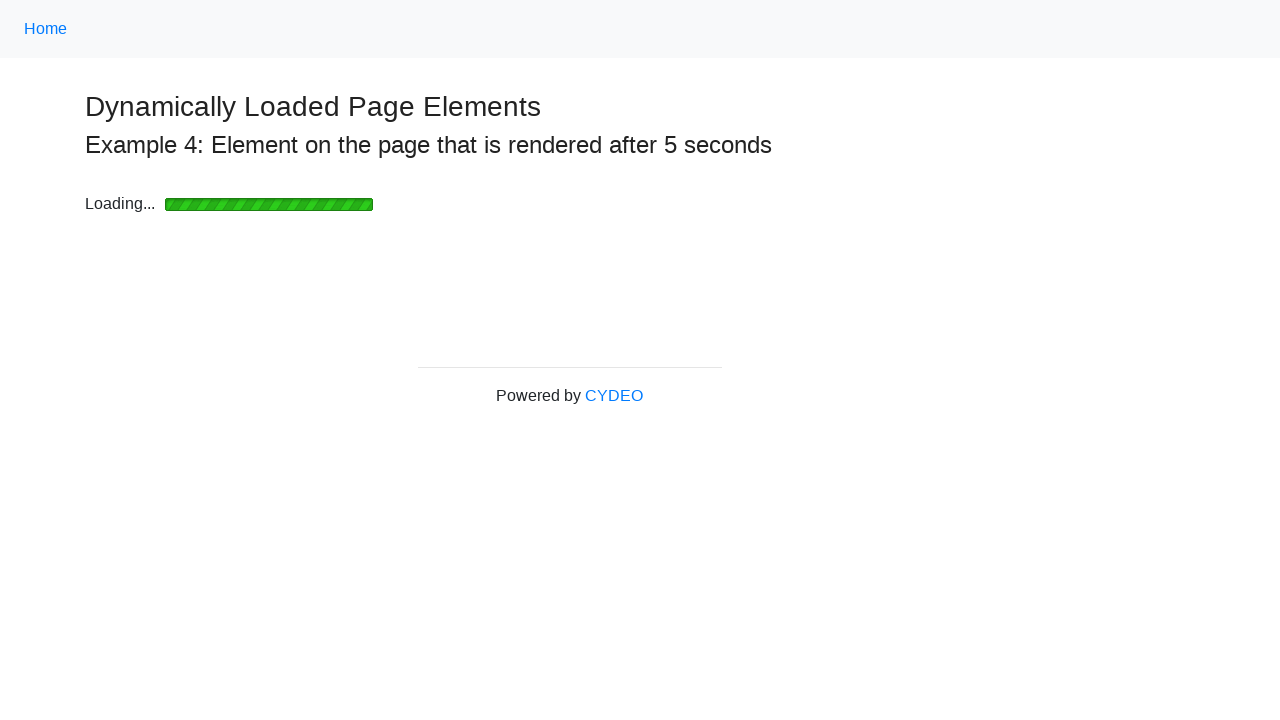

Page navigation completed and network idle
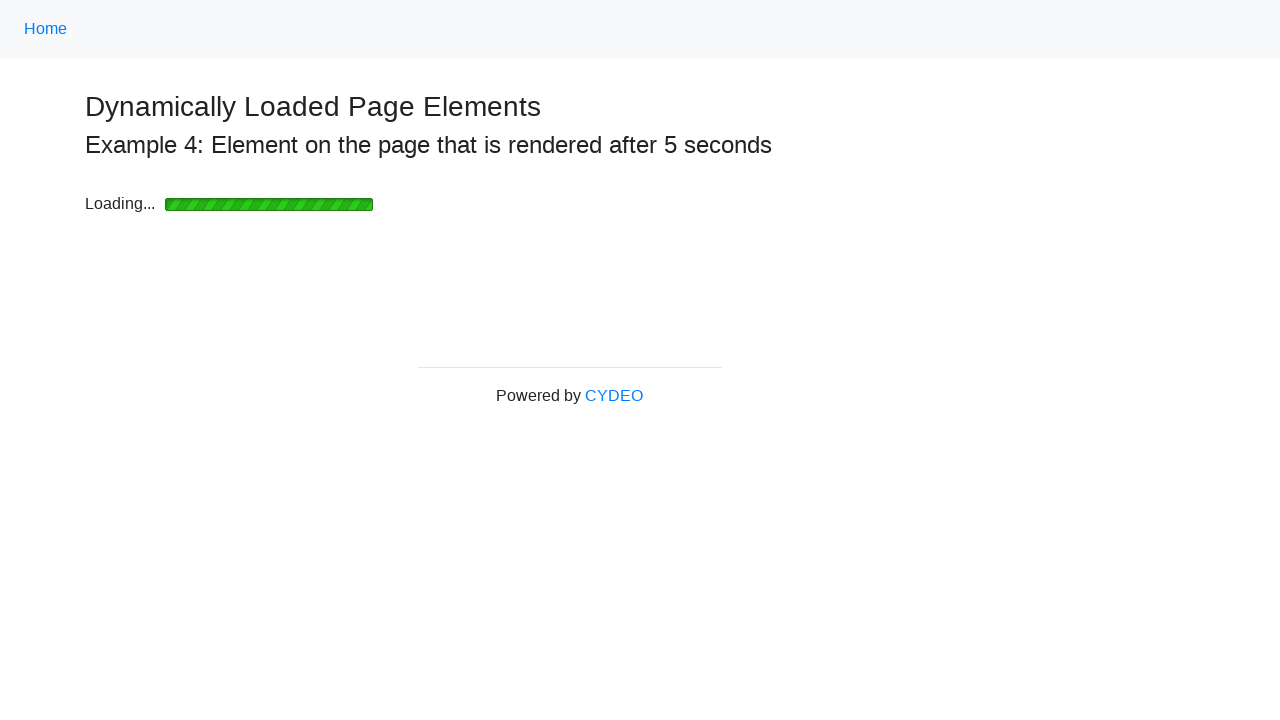

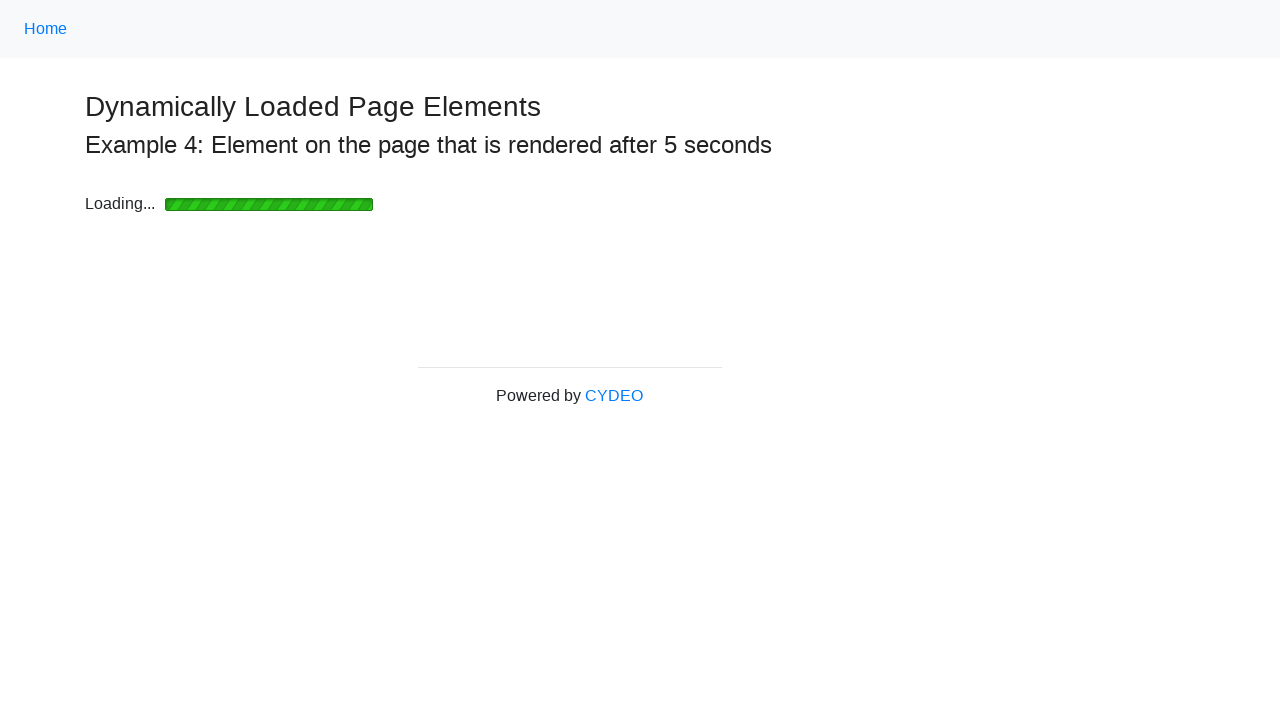